Clicks a download button to initiate a file download from the test page

Starting URL: https://www.selenium.dev/selenium/web/downloads/download.html

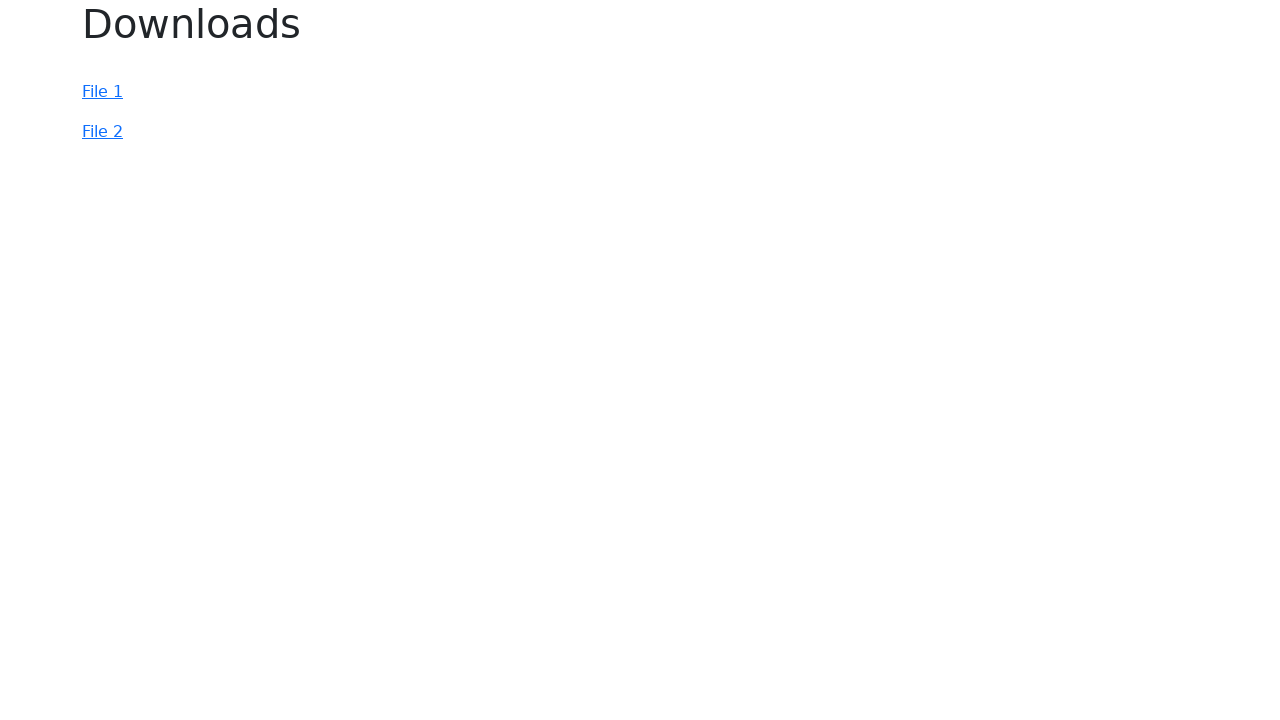

Clicked download button for file-2 at (102, 132) on #file-2
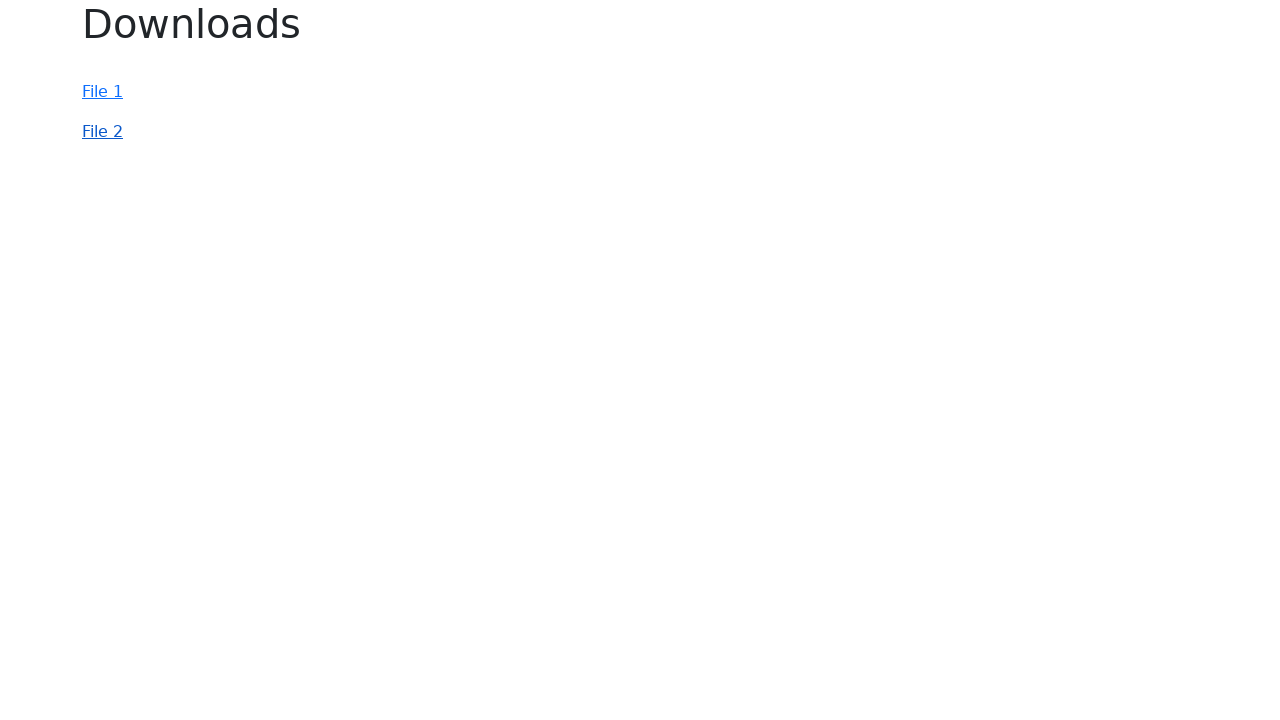

Waited 2000ms for download to initiate
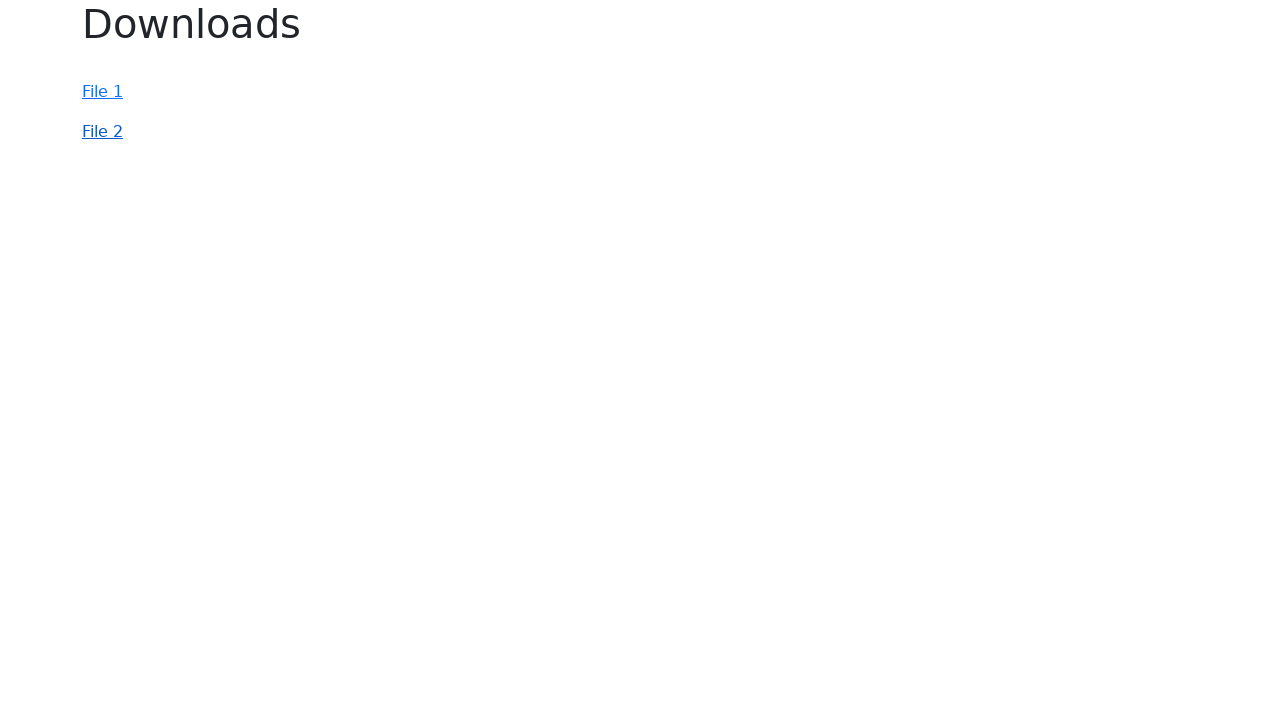

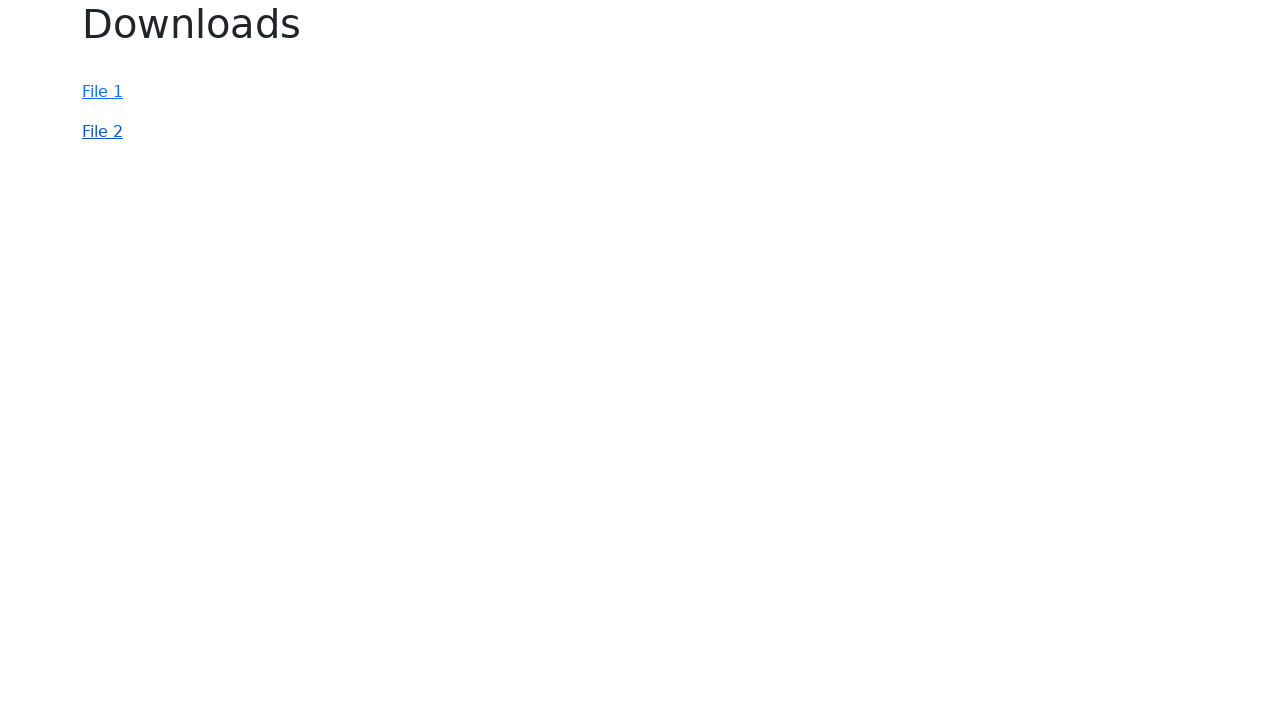